Tests marking all todo items as completed using the toggle-all checkbox

Starting URL: https://demo.playwright.dev/todomvc

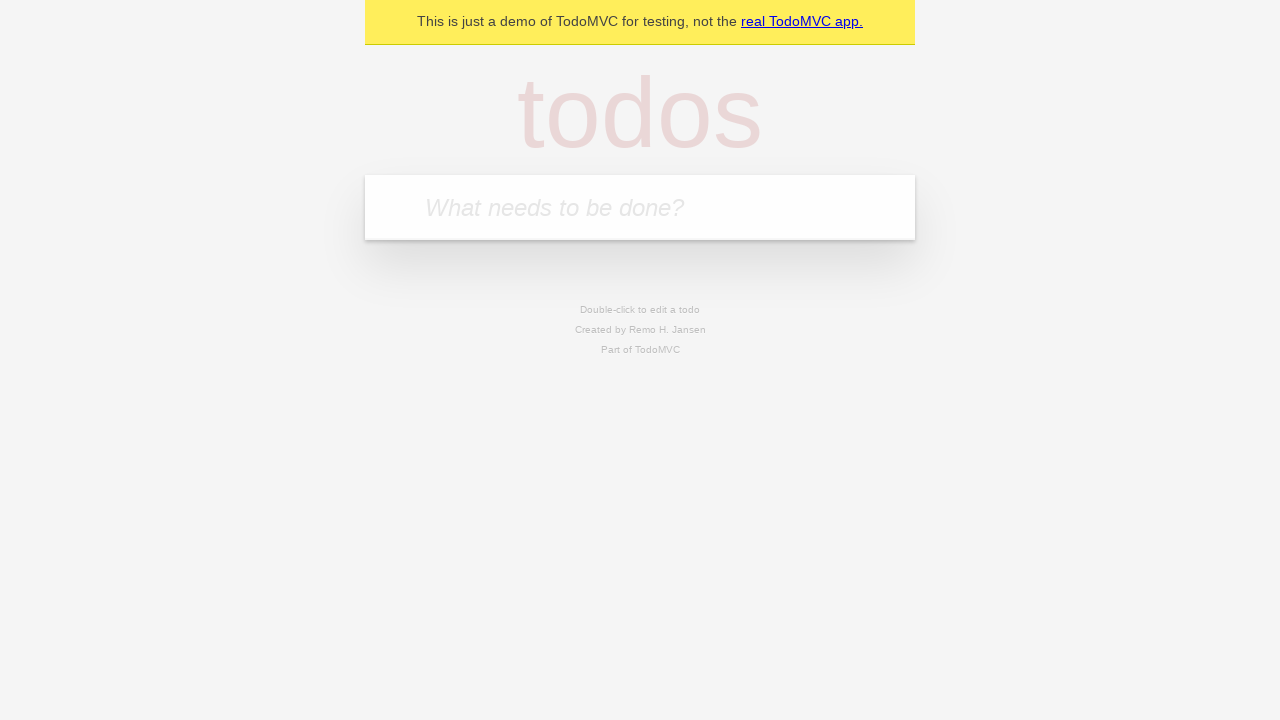

Filled todo input with 'buy some cheese' on internal:attr=[placeholder="What needs to be done?"i]
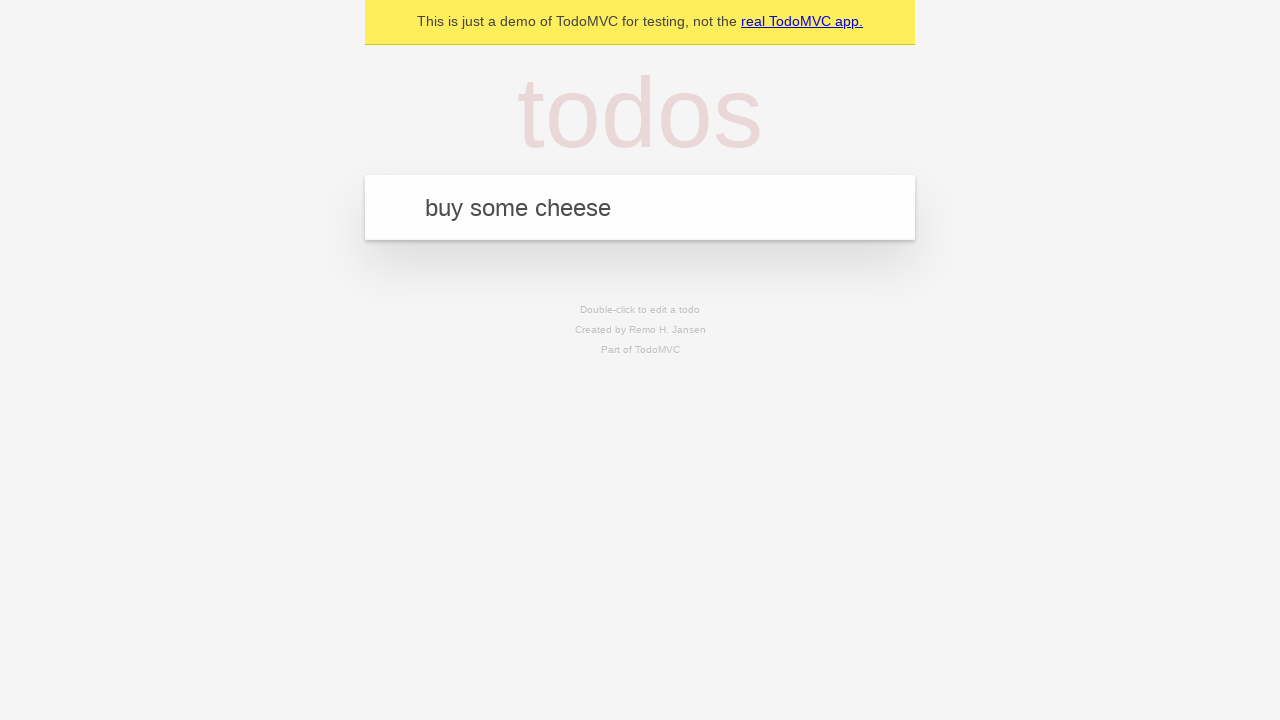

Pressed Enter to create todo item 'buy some cheese' on internal:attr=[placeholder="What needs to be done?"i]
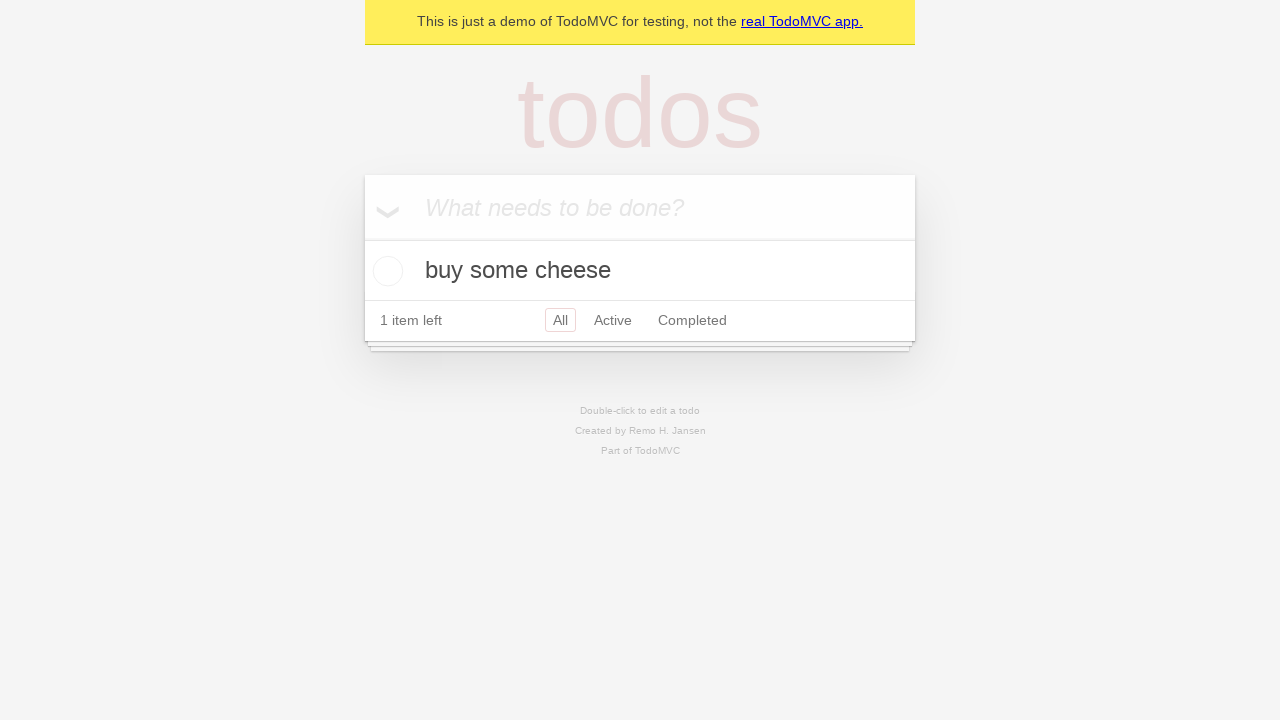

Filled todo input with 'feed the cat' on internal:attr=[placeholder="What needs to be done?"i]
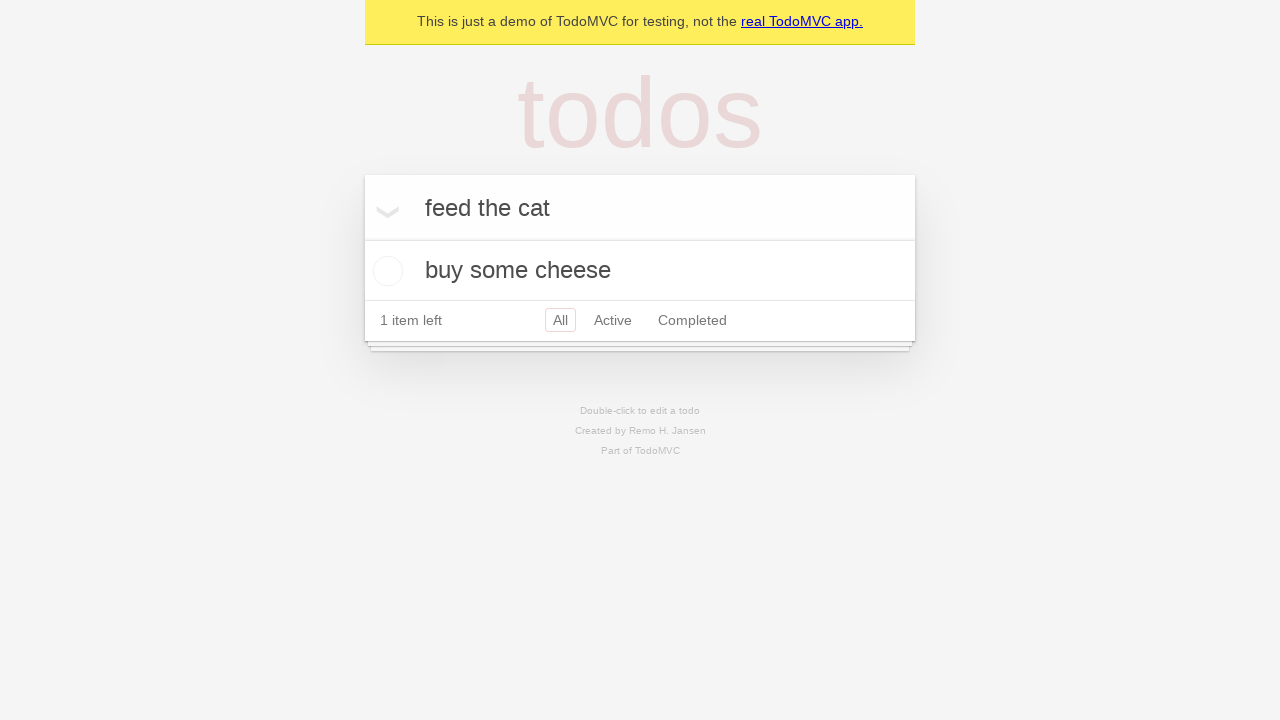

Pressed Enter to create todo item 'feed the cat' on internal:attr=[placeholder="What needs to be done?"i]
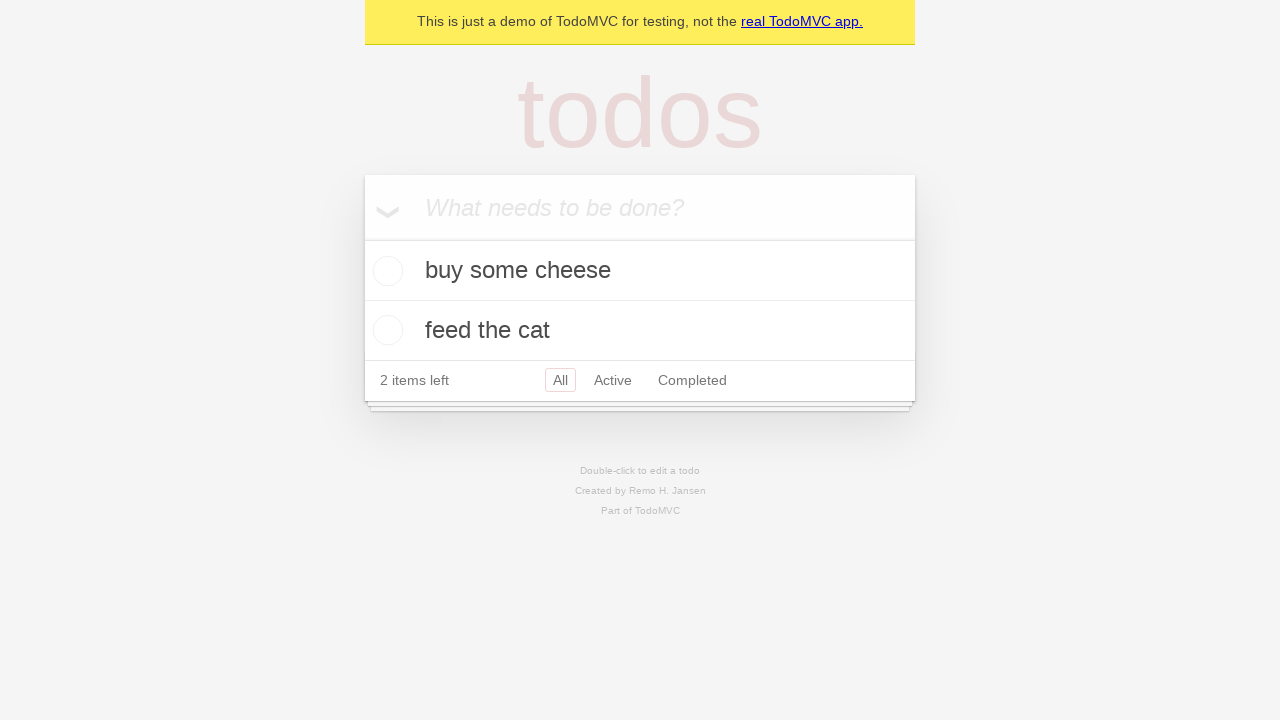

Filled todo input with 'book a doctors appointment' on internal:attr=[placeholder="What needs to be done?"i]
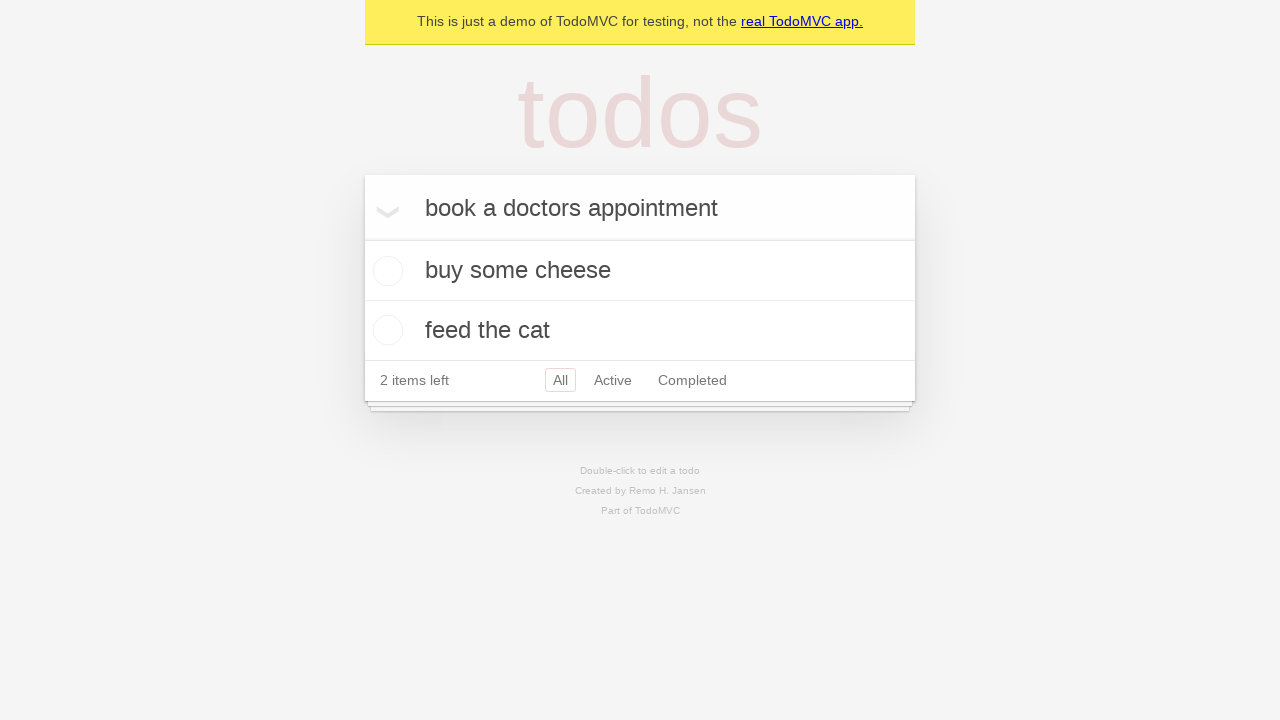

Pressed Enter to create todo item 'book a doctors appointment' on internal:attr=[placeholder="What needs to be done?"i]
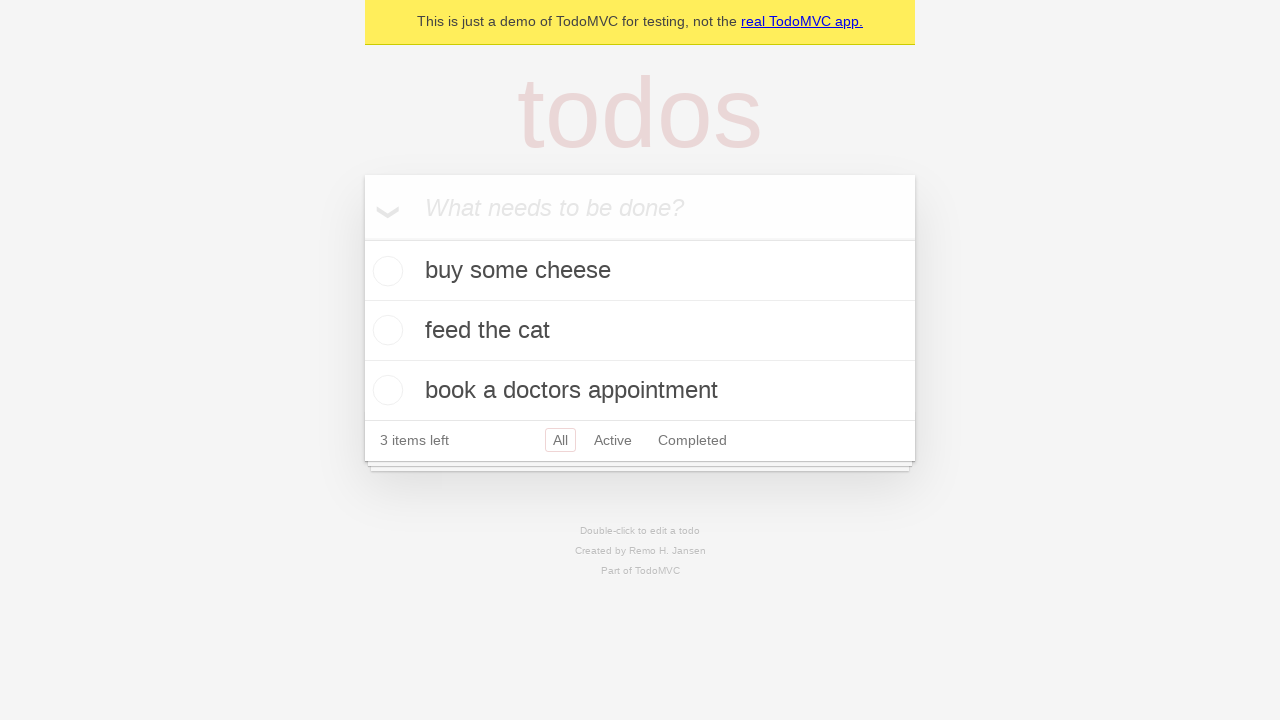

Clicked 'Mark all as complete' checkbox at (362, 238) on internal:label="Mark all as complete"i
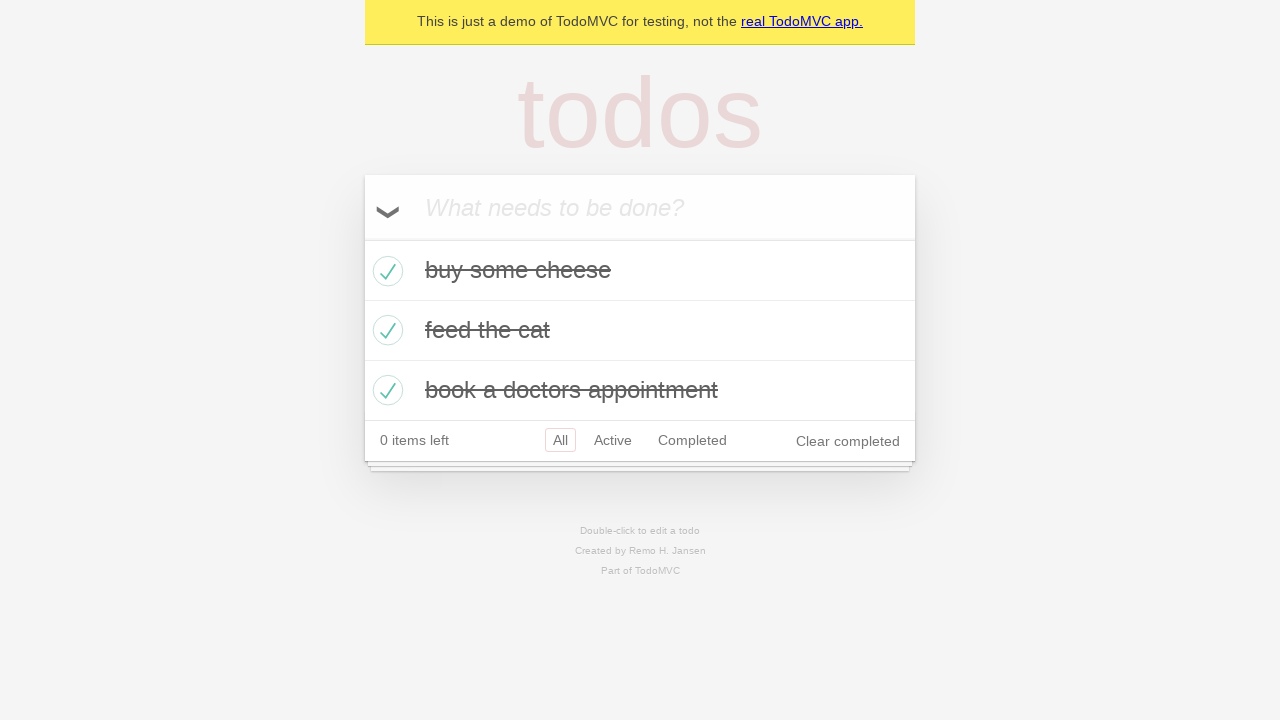

All todo items marked as completed
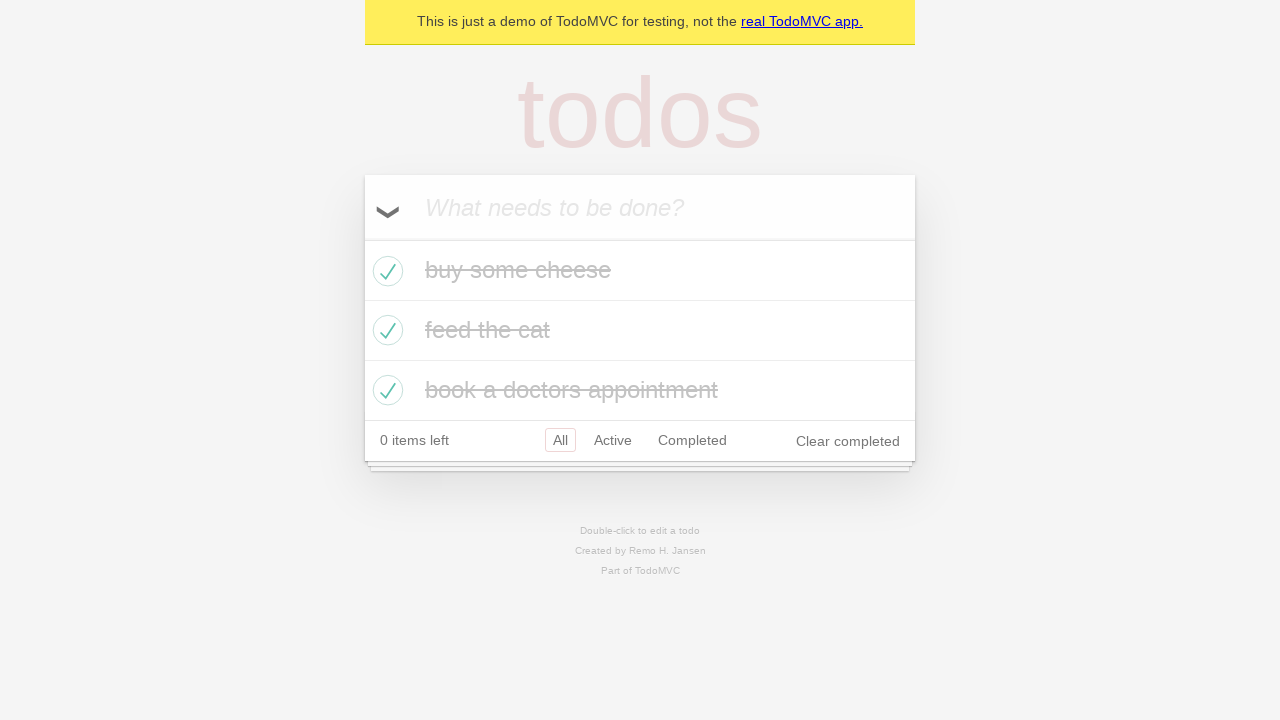

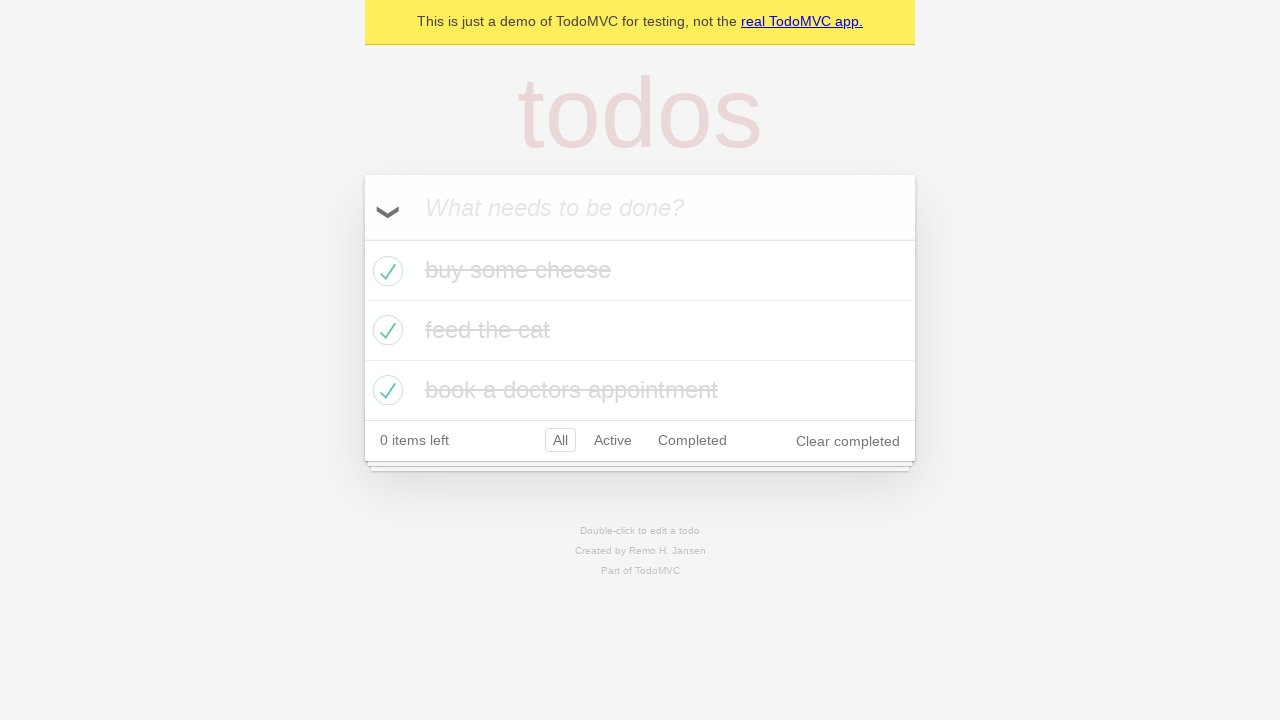